Tests OpenCart search functionality by entering "mac" in the search field and clicking the search button, then verifies menu items are displayed

Starting URL: http://opencart.abstracta.us/index.php?route=common/home

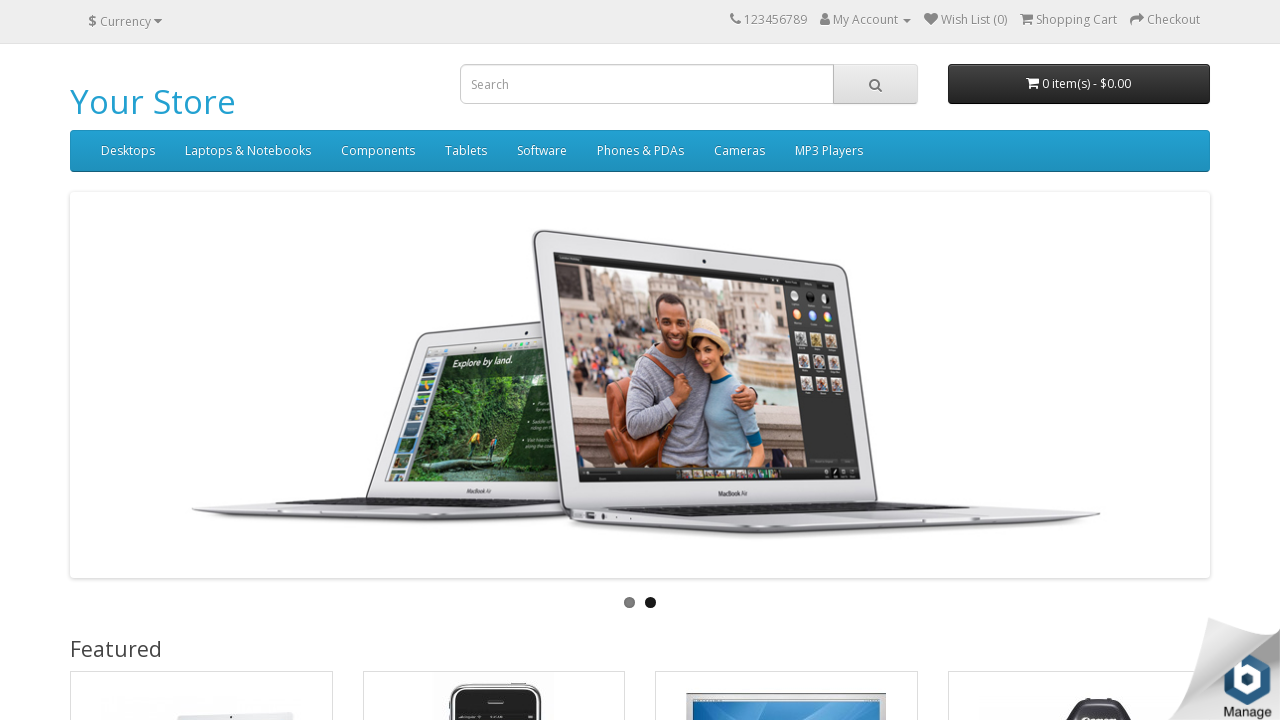

Filled search field with 'mac' on input[name='search']
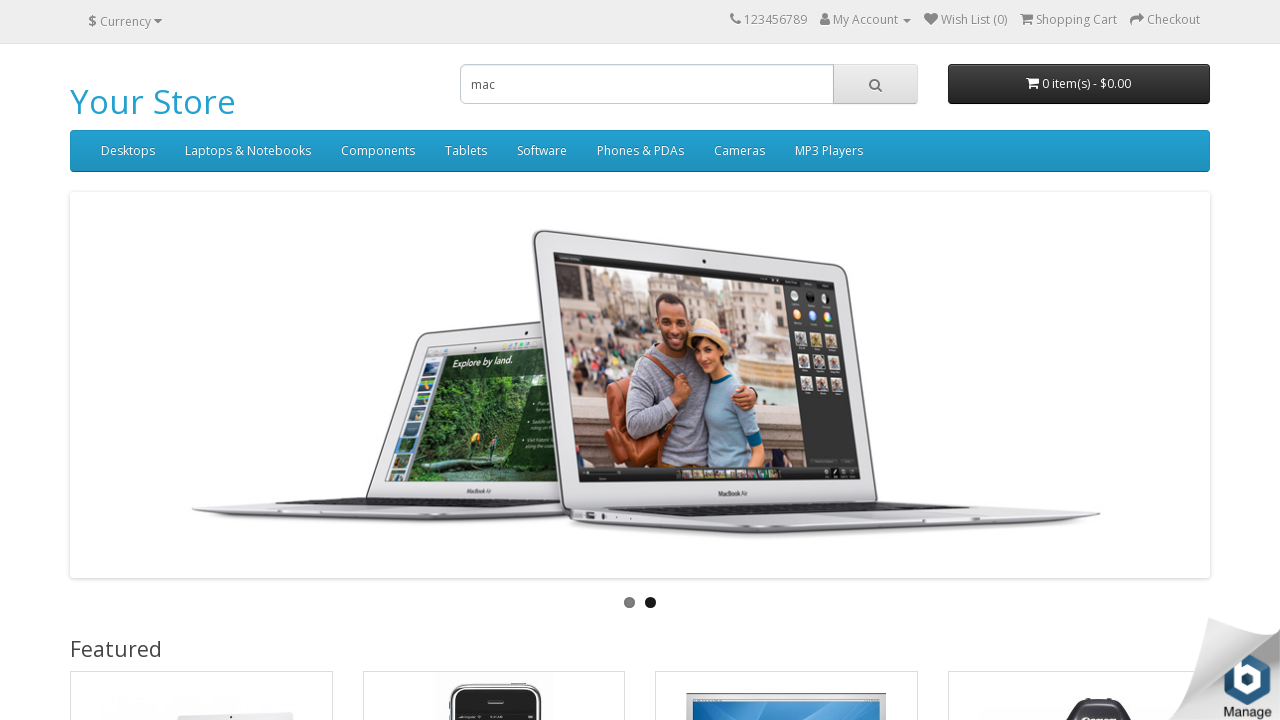

Clicked search button at (875, 84) on #search button
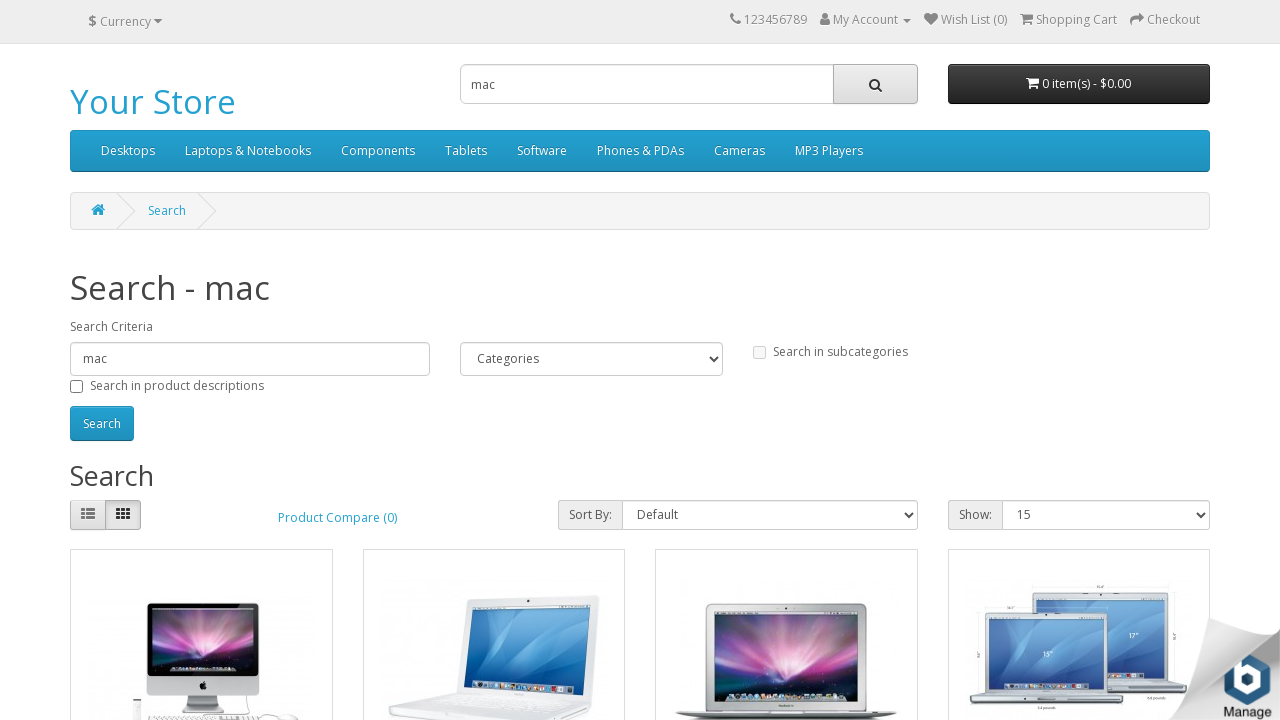

Navigation menu items loaded
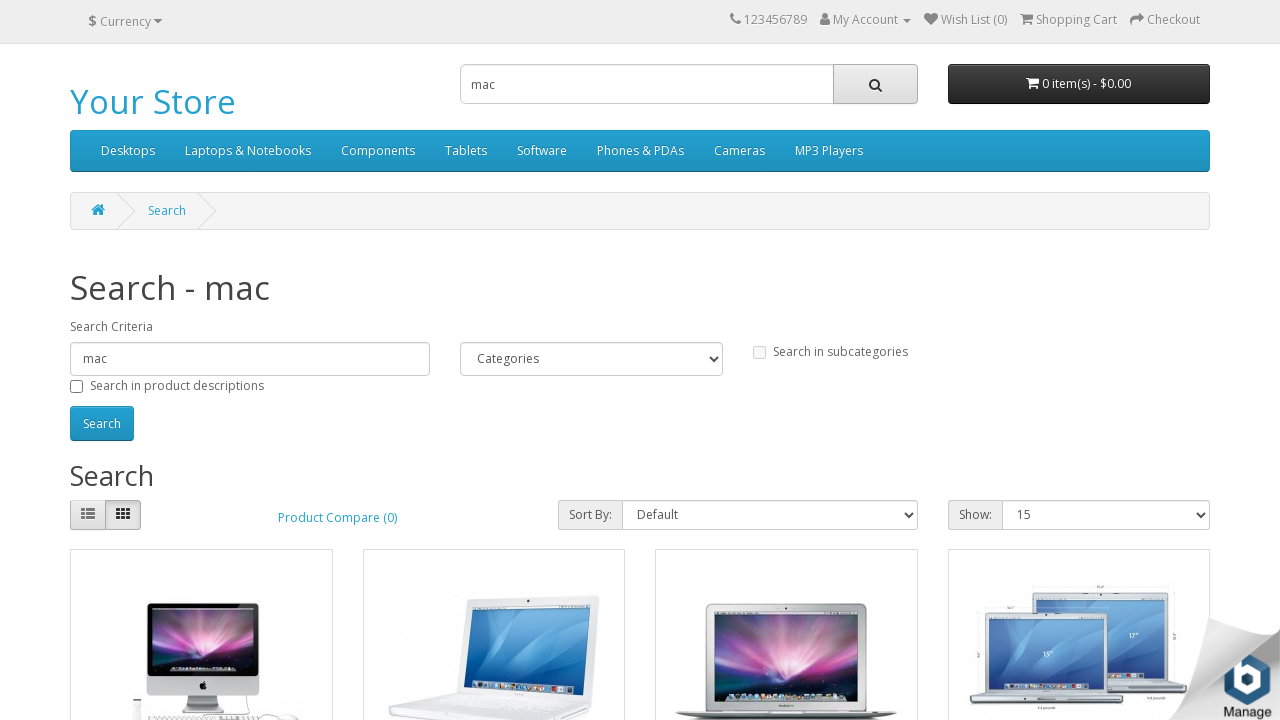

Verified menu items are displayed
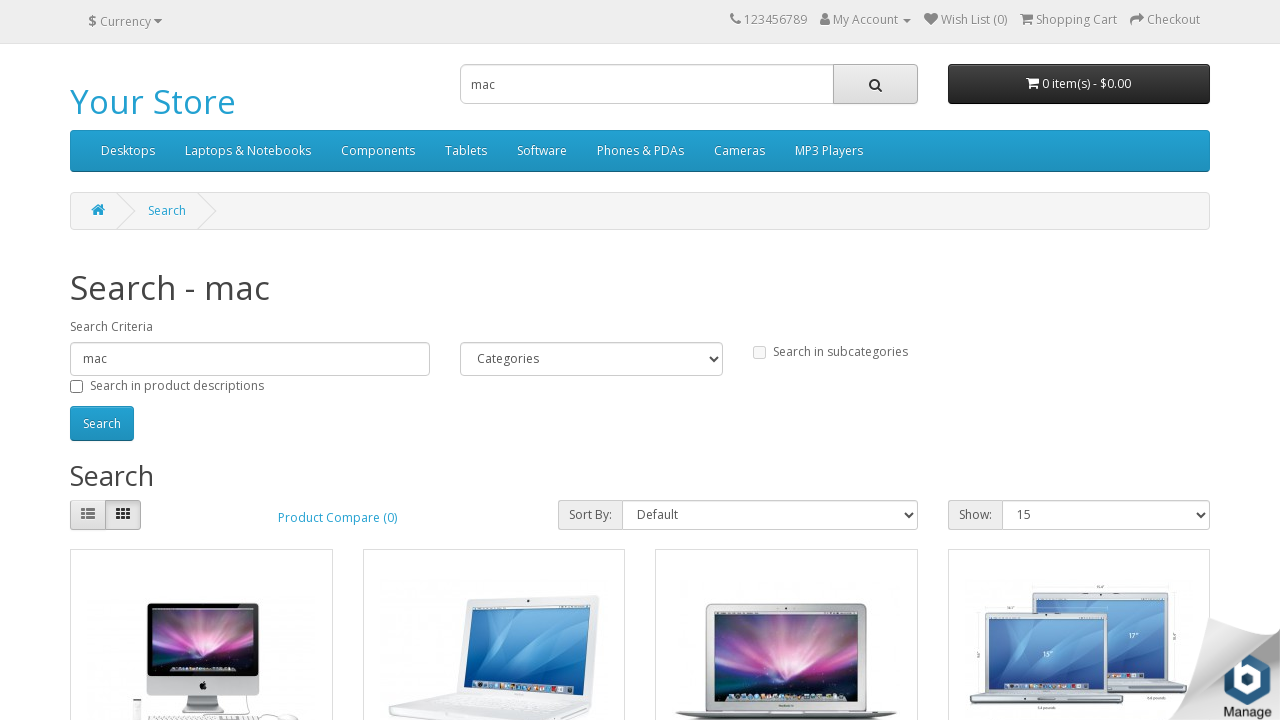

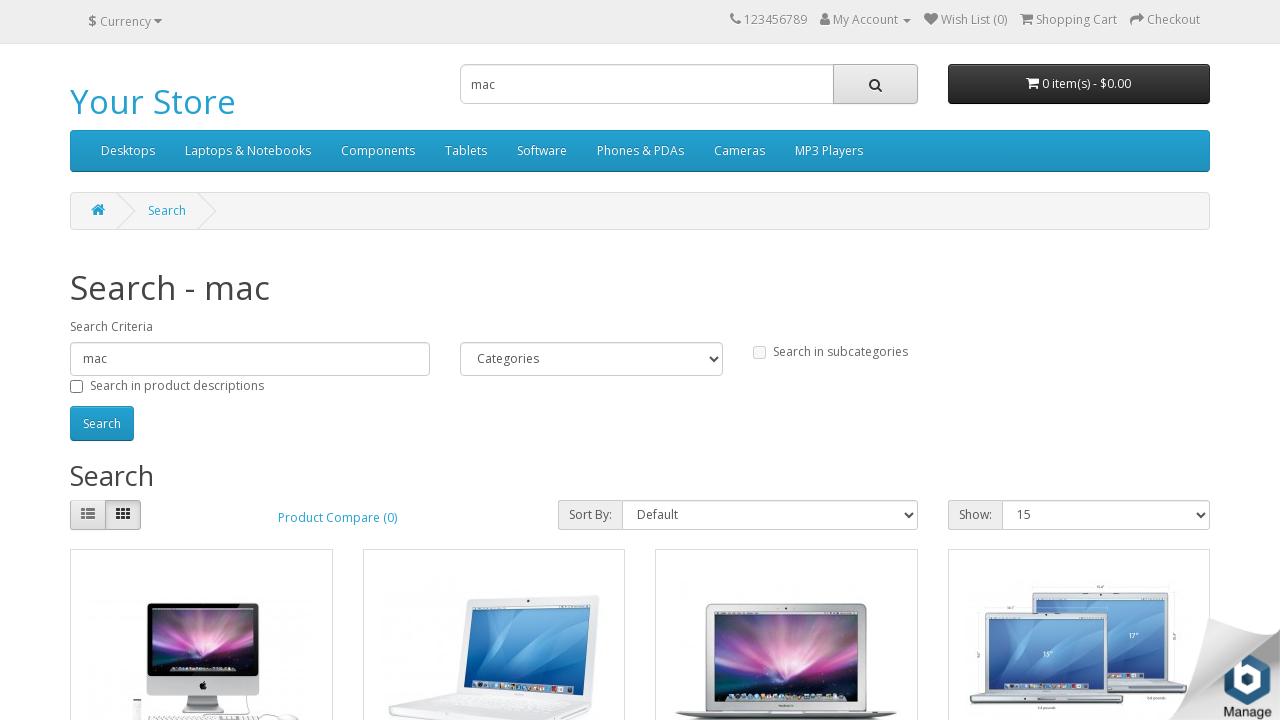